Navigates to MoneyControl stock market page and extracts data from a table to find the highest and lowest values among the first 5 rows

Starting URL: https://www.moneycontrol.com/stocksmarketsindia/

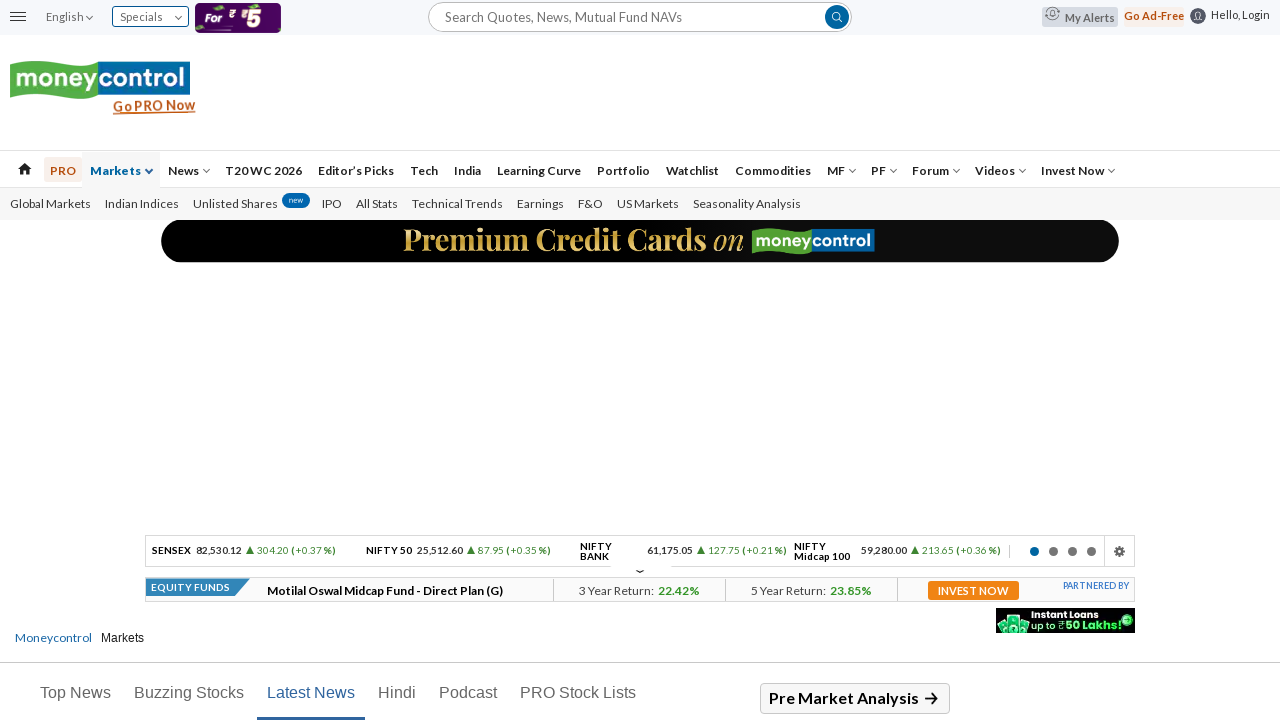

Waited for MoneyControl stock table to load
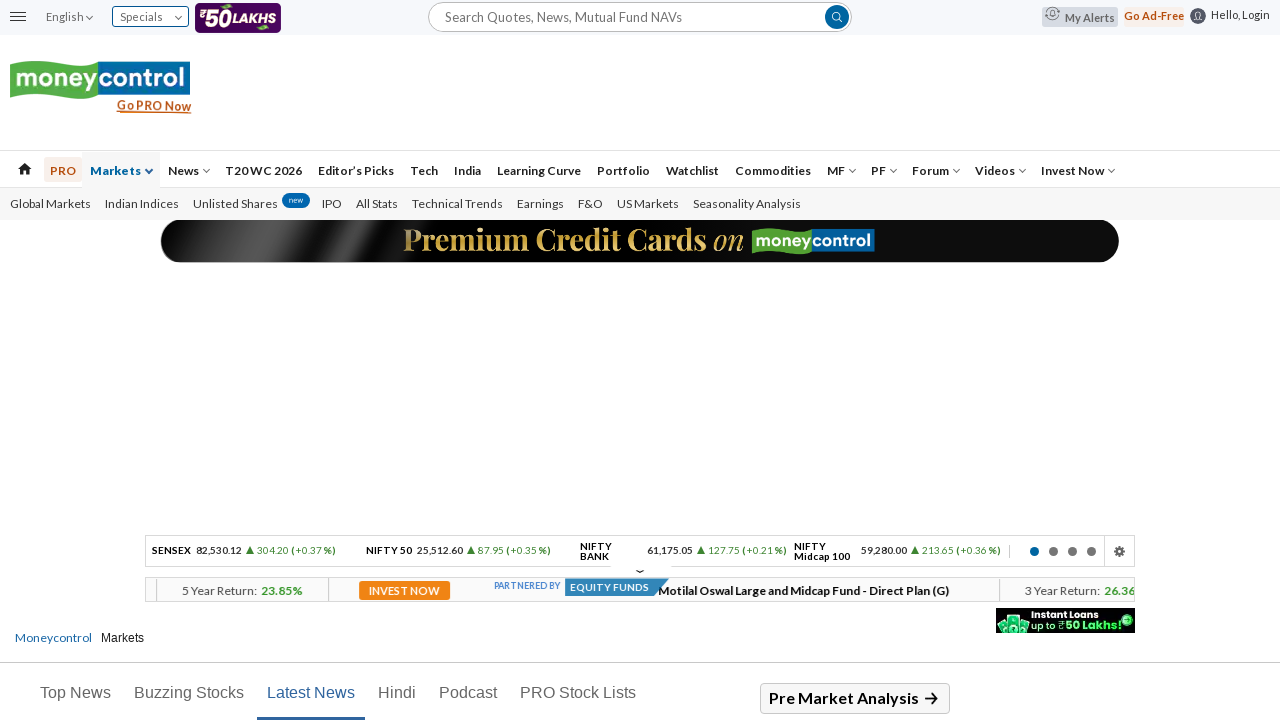

Extracted stock name from row 1
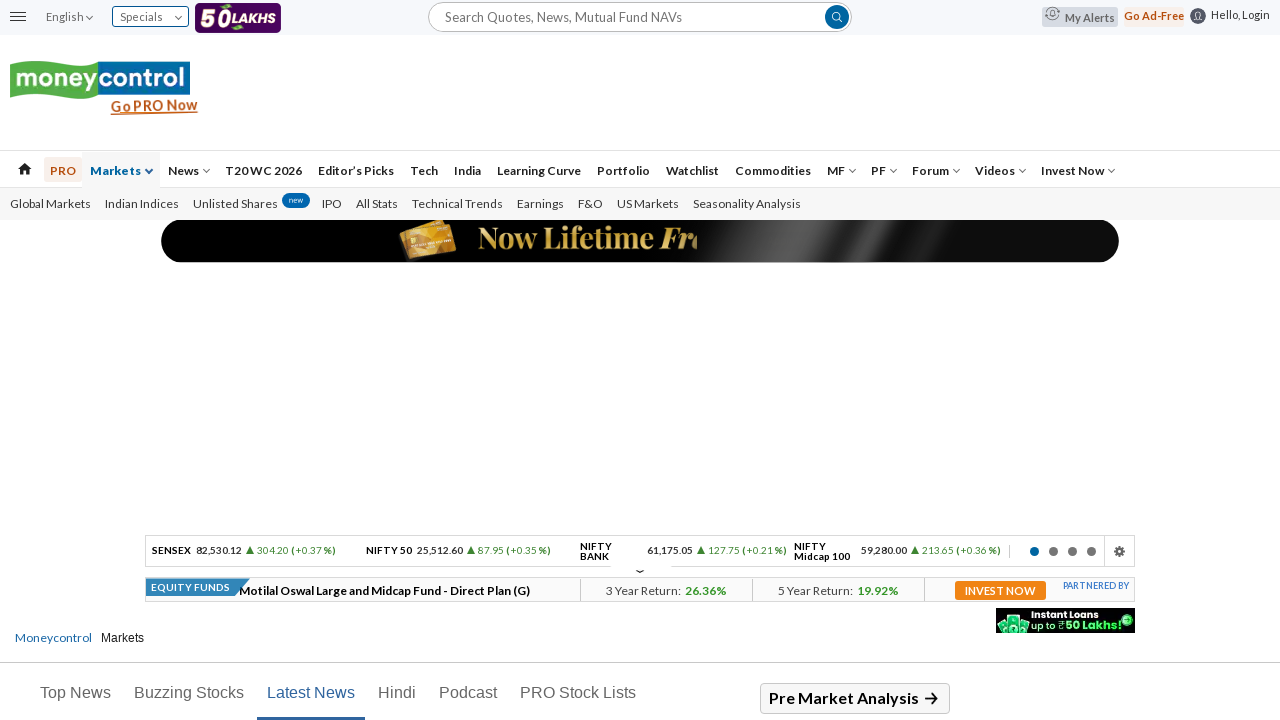

Extracted stock value from row 1
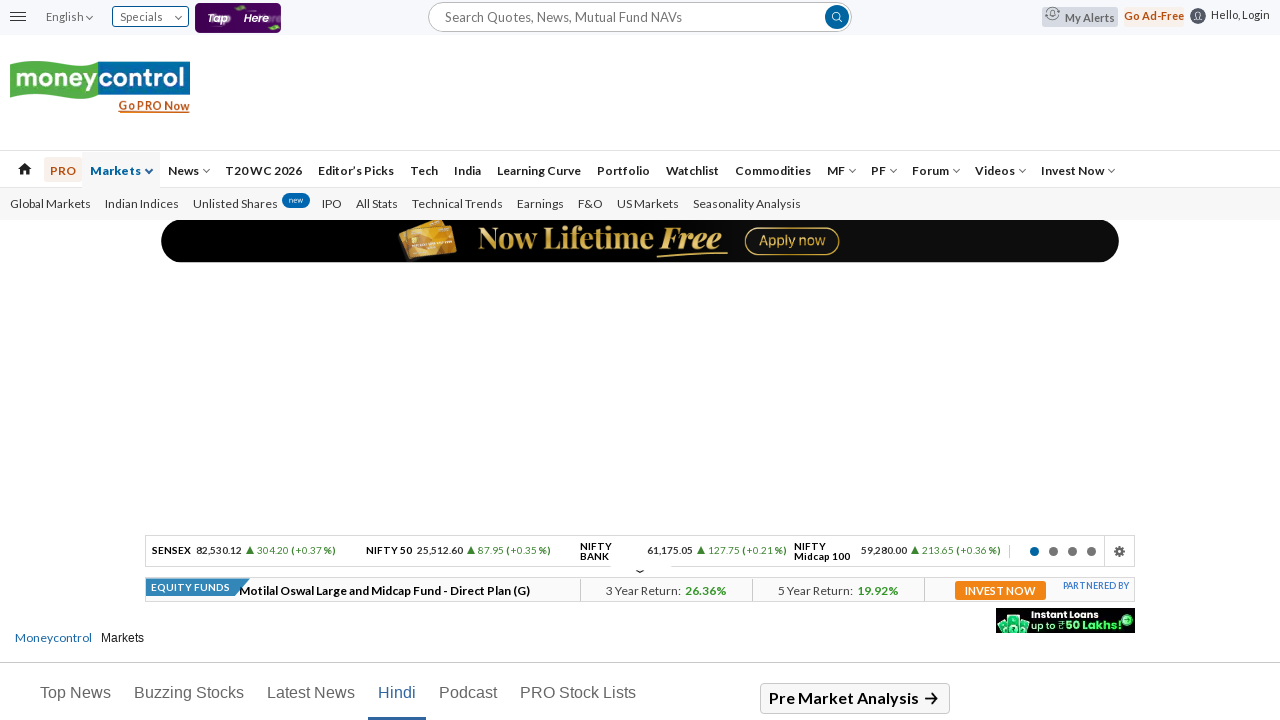

Extracted stock name from row 2
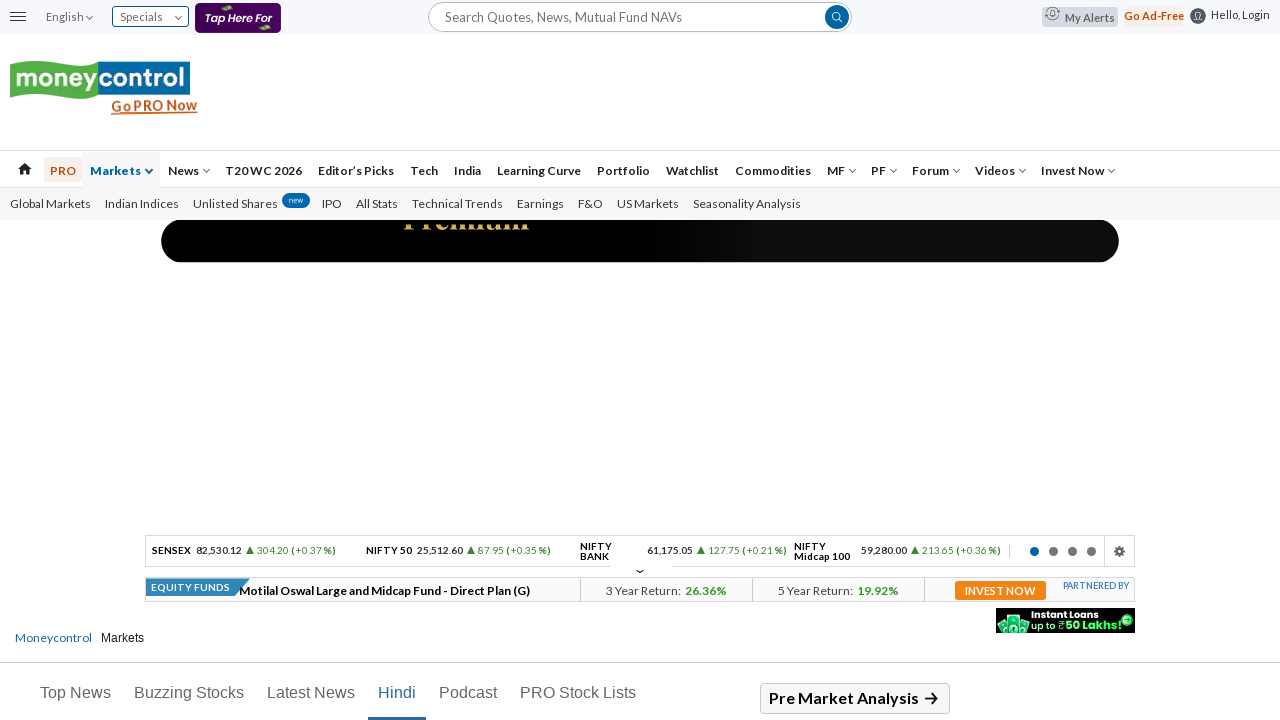

Extracted stock value from row 2
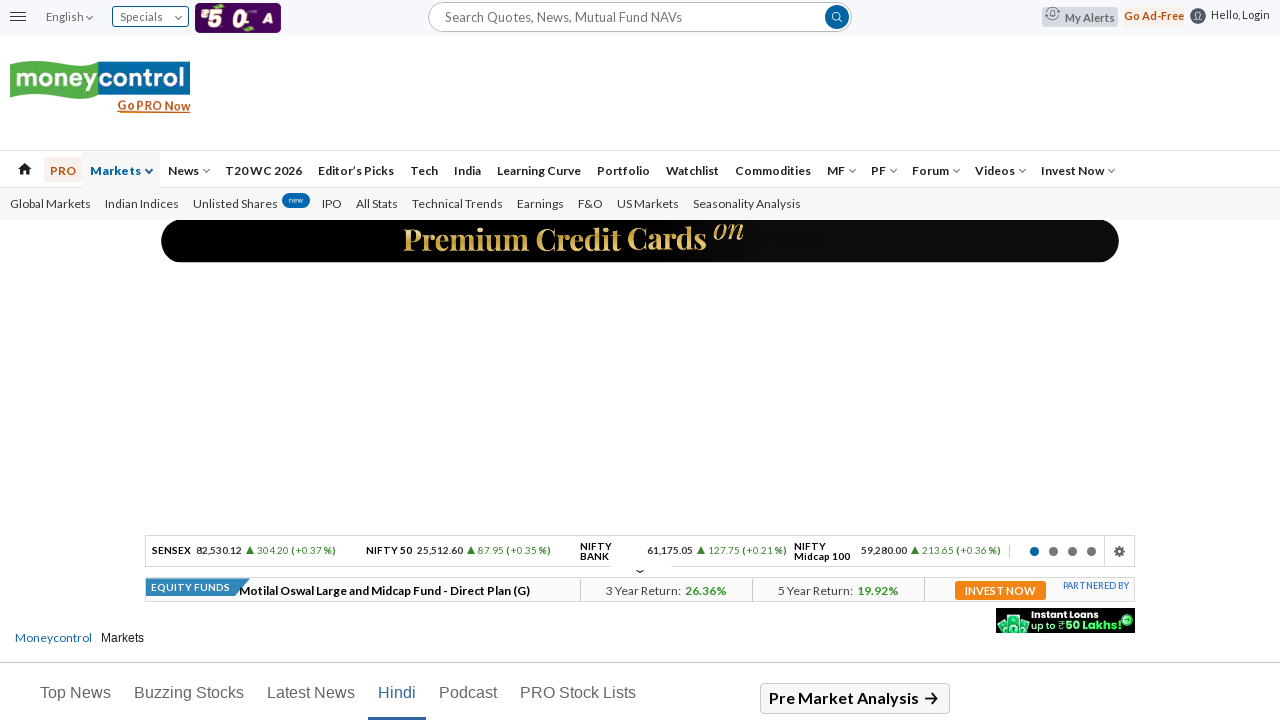

Extracted stock name from row 3
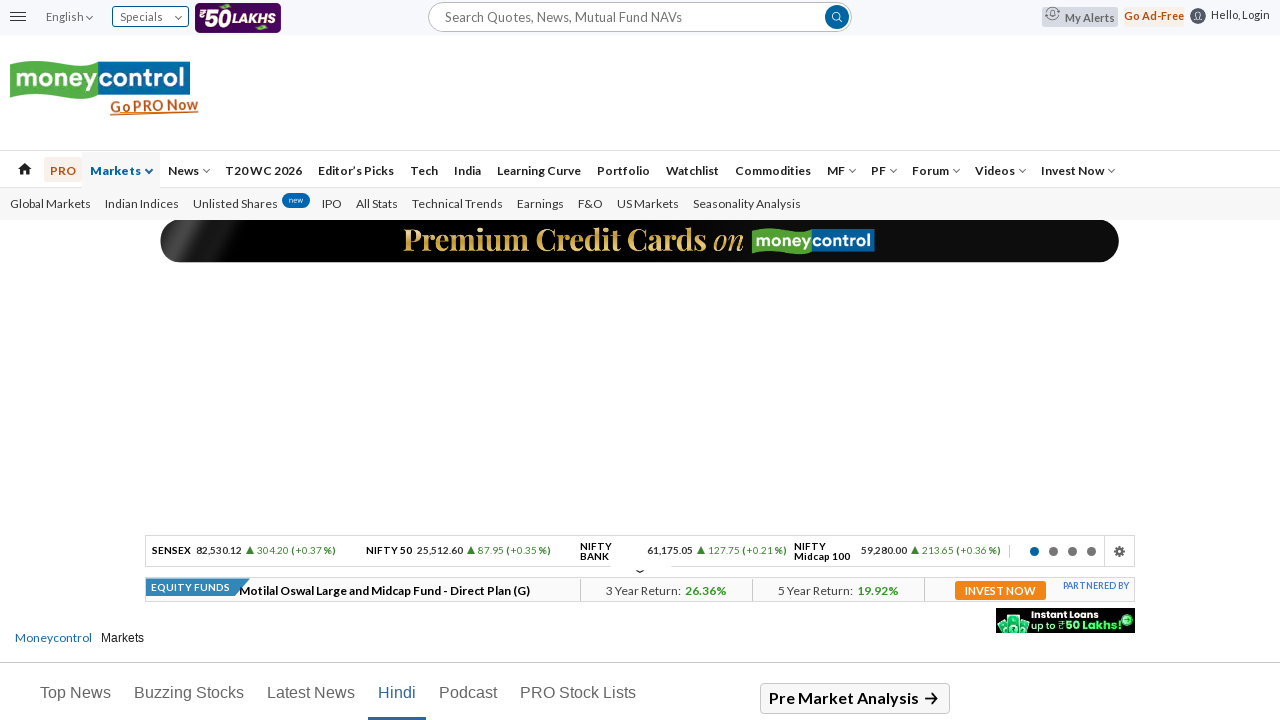

Extracted stock value from row 3
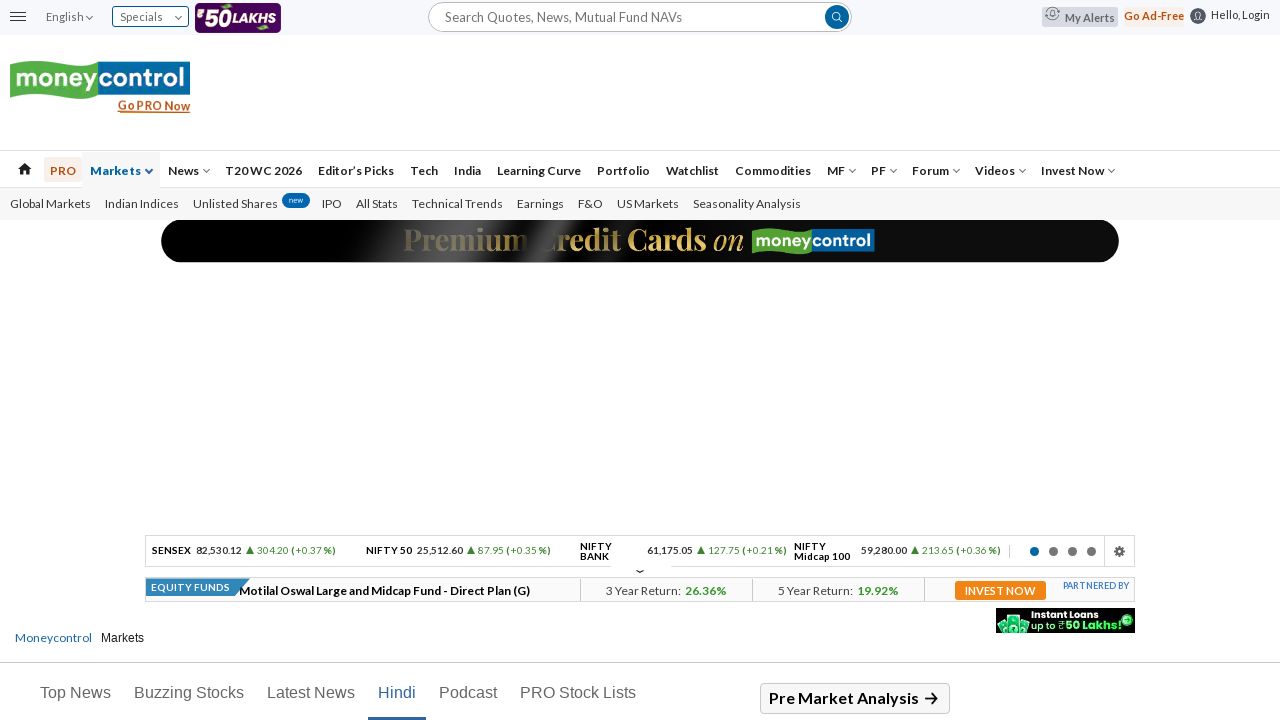

Extracted stock name from row 4
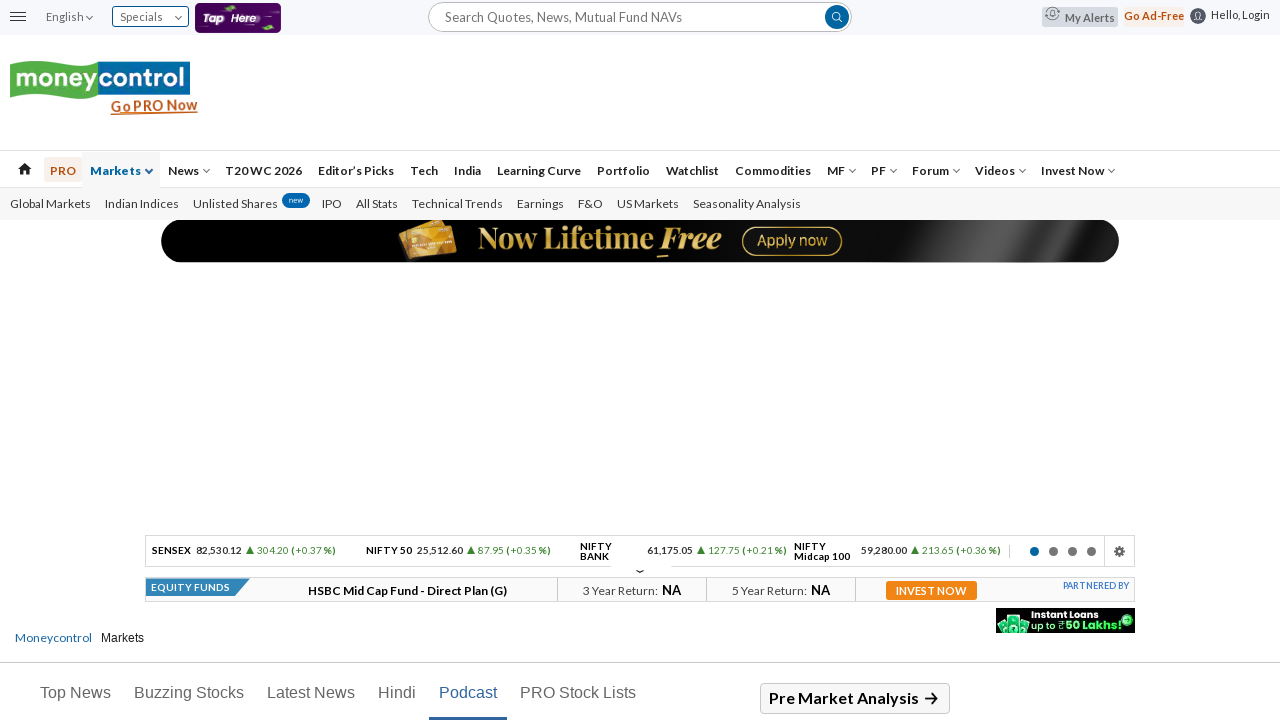

Extracted stock value from row 4
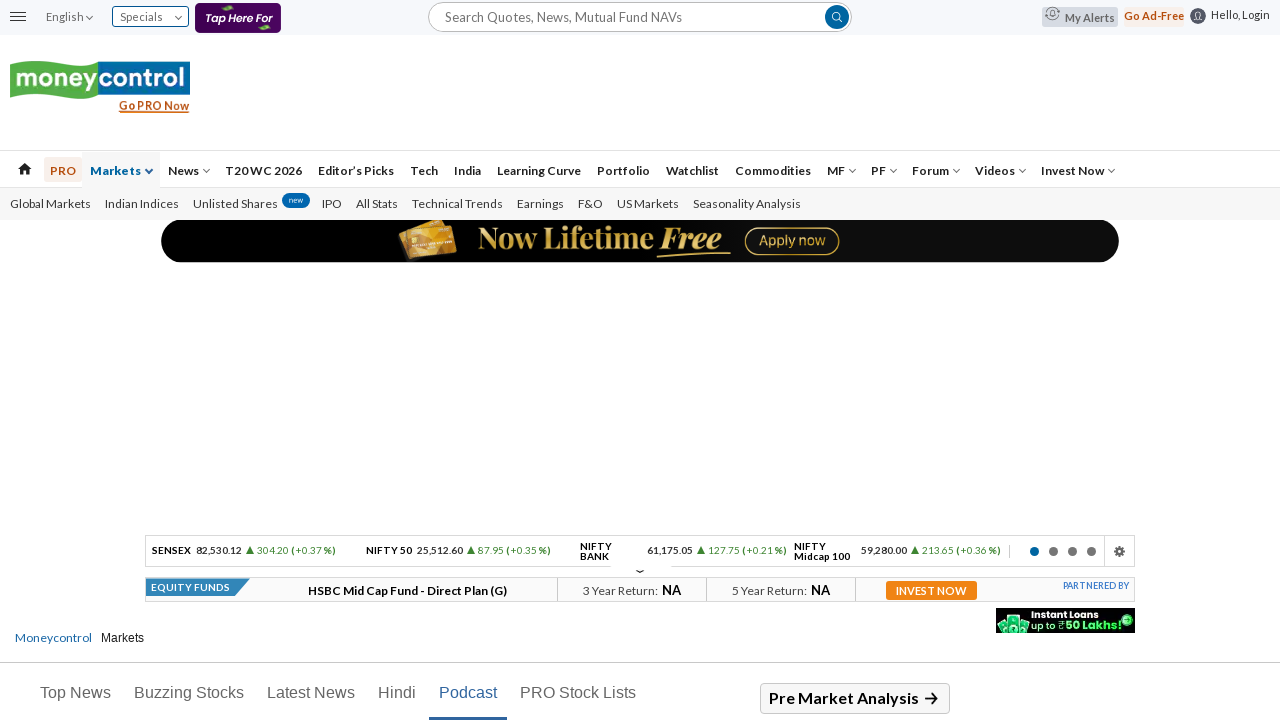

Extracted stock name from row 5
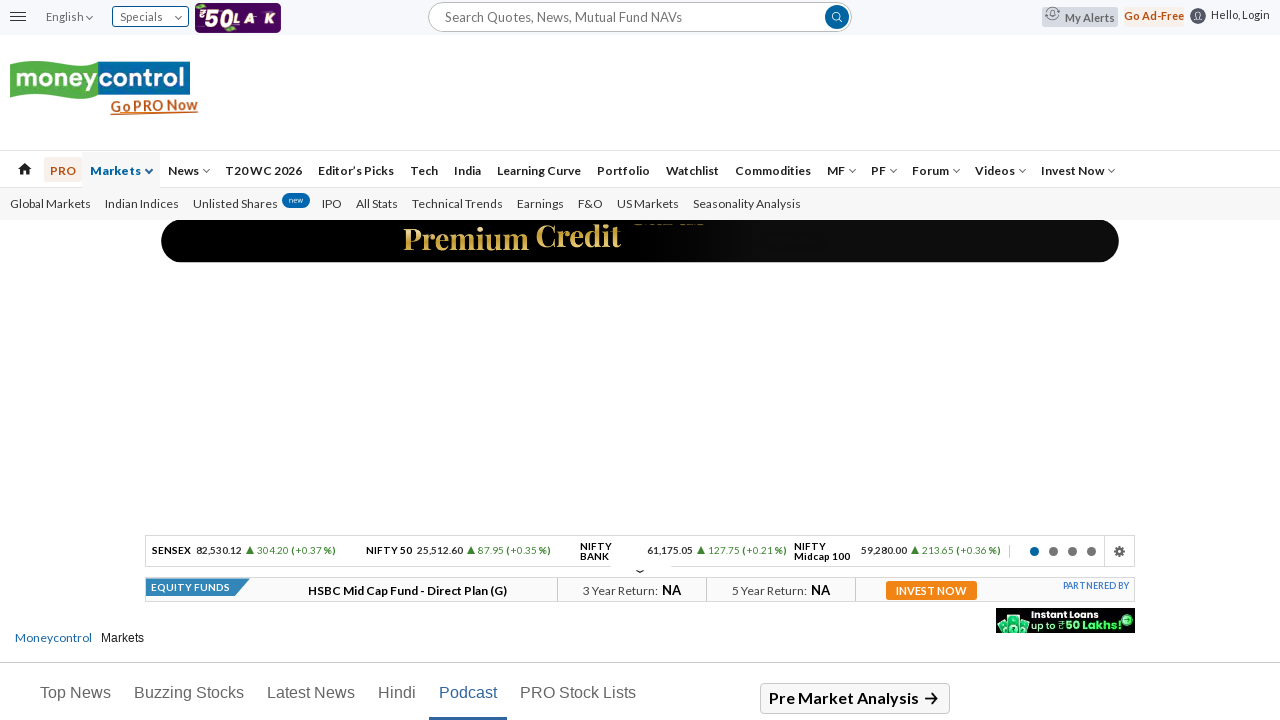

Extracted stock value from row 5
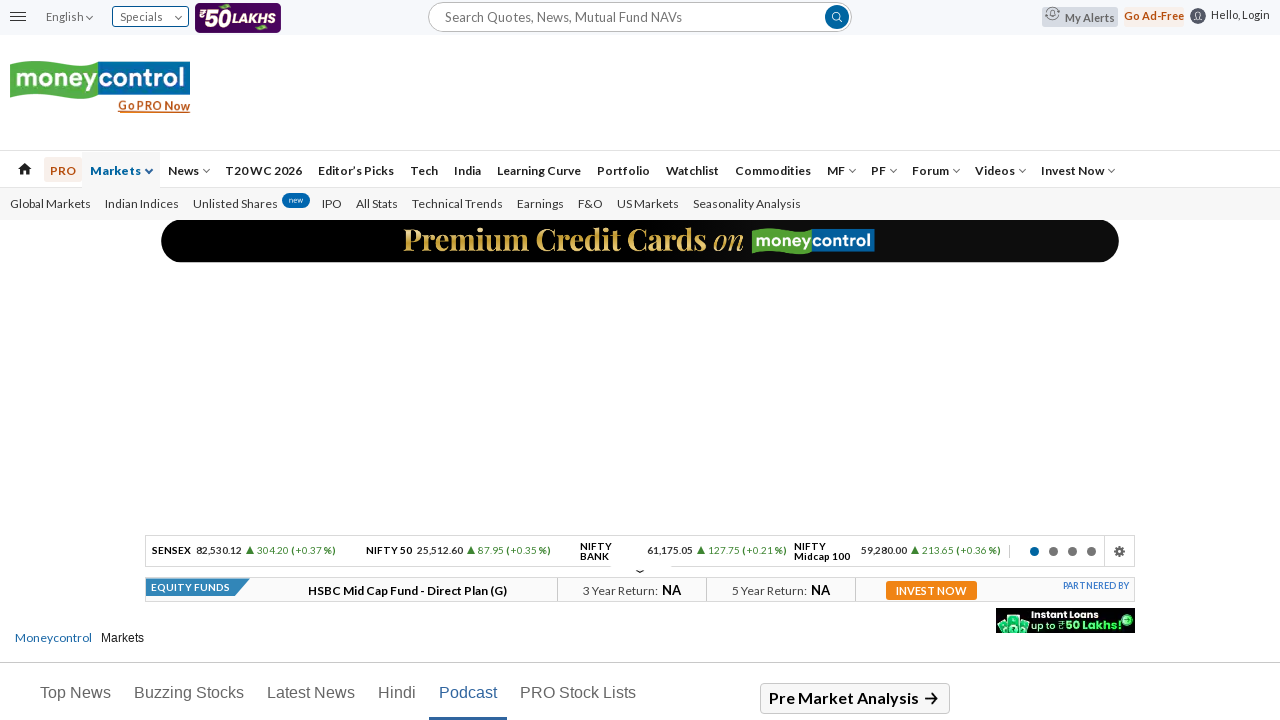

Identified highest value: SENSEX = 82530.12
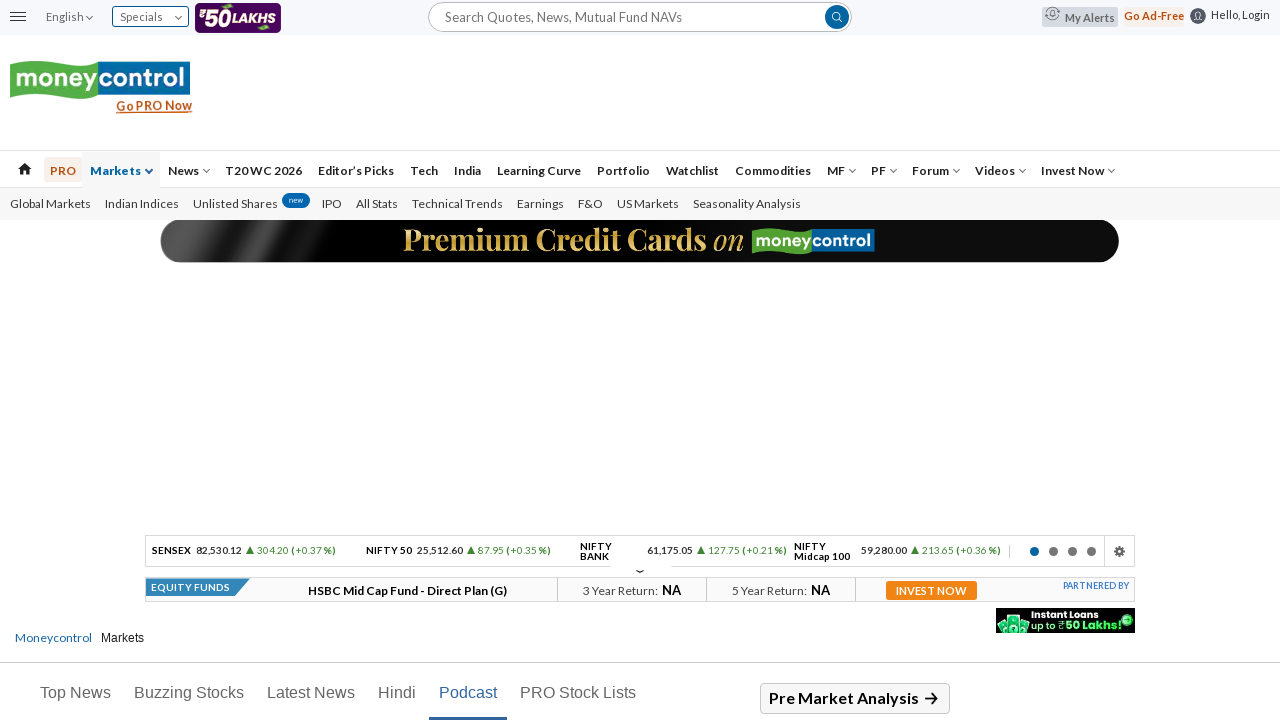

Identified lowest value: NIFTY 50 = 25512.6
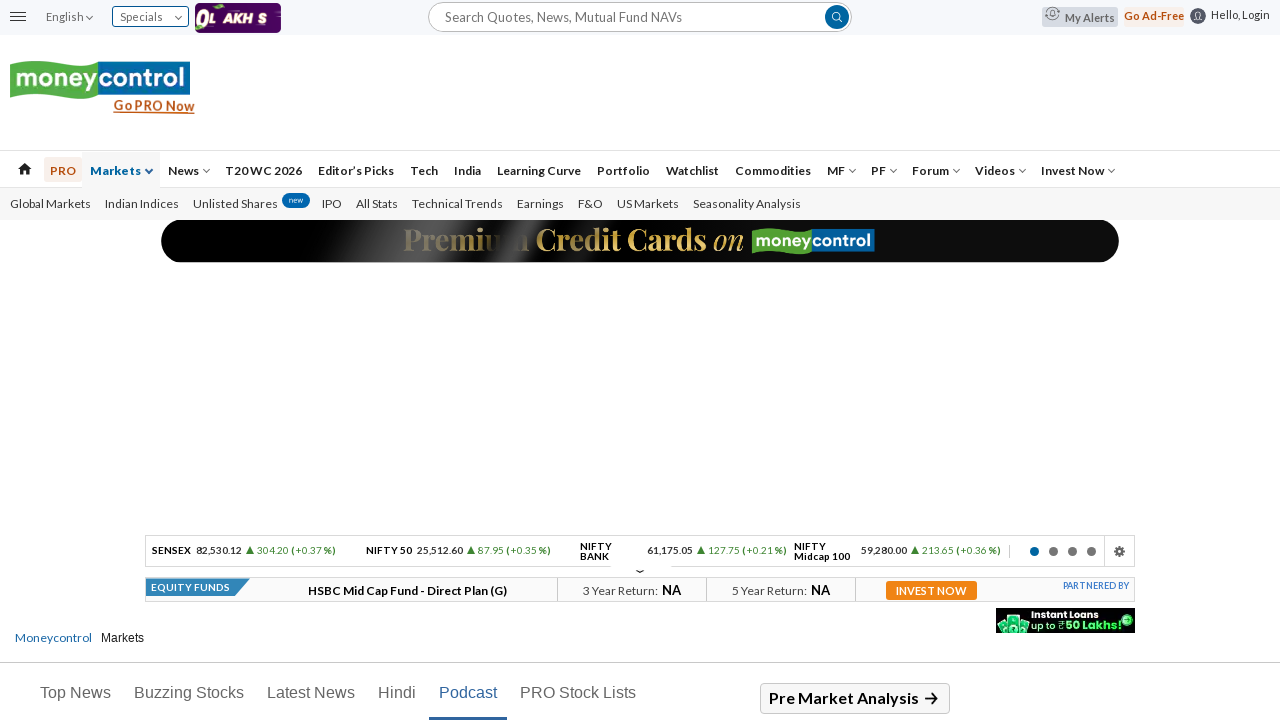

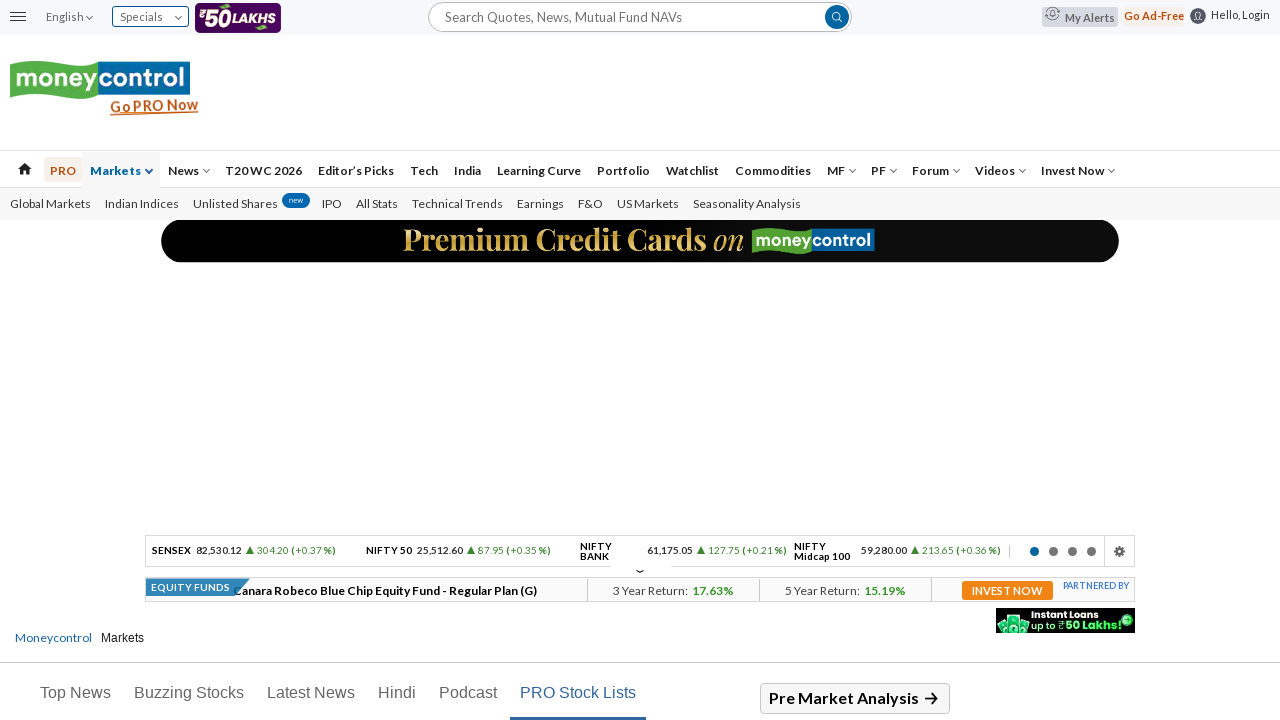